Navigates to the DemoQA frames page and verifies that iframe elements are present on the page by waiting for them to load.

Starting URL: https://demoqa.com/frames

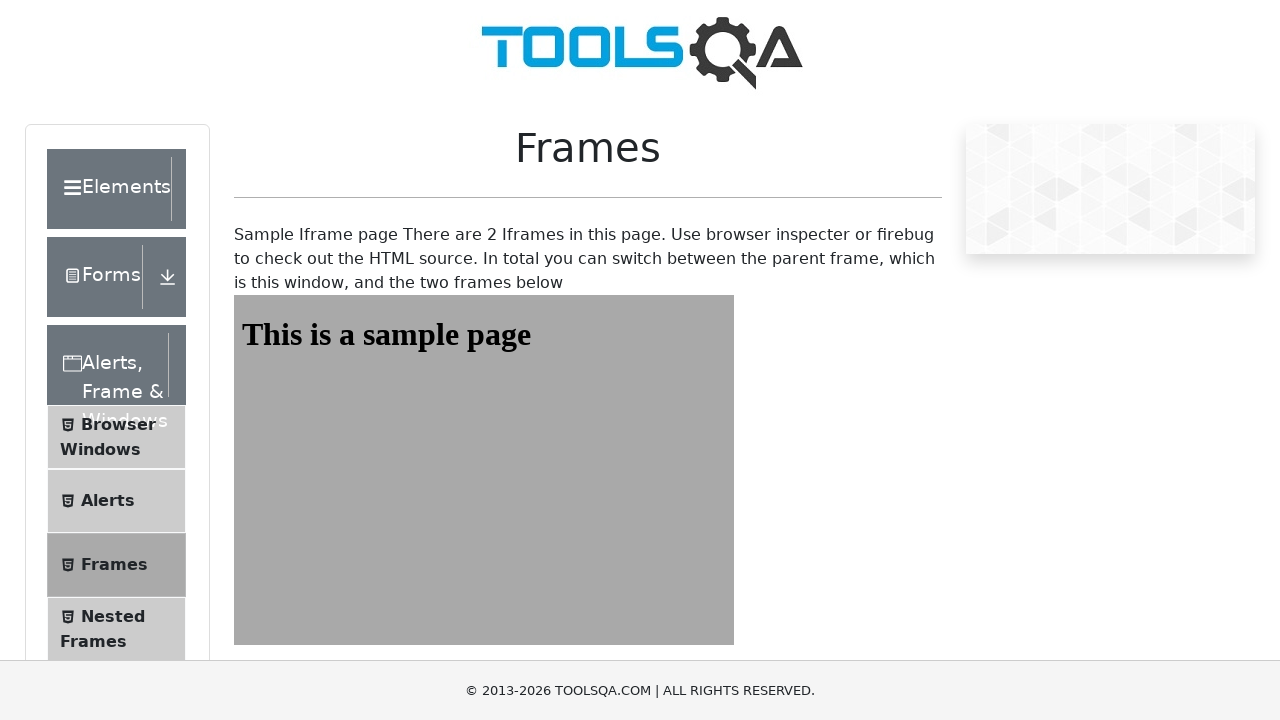

Navigated to DemoQA frames page
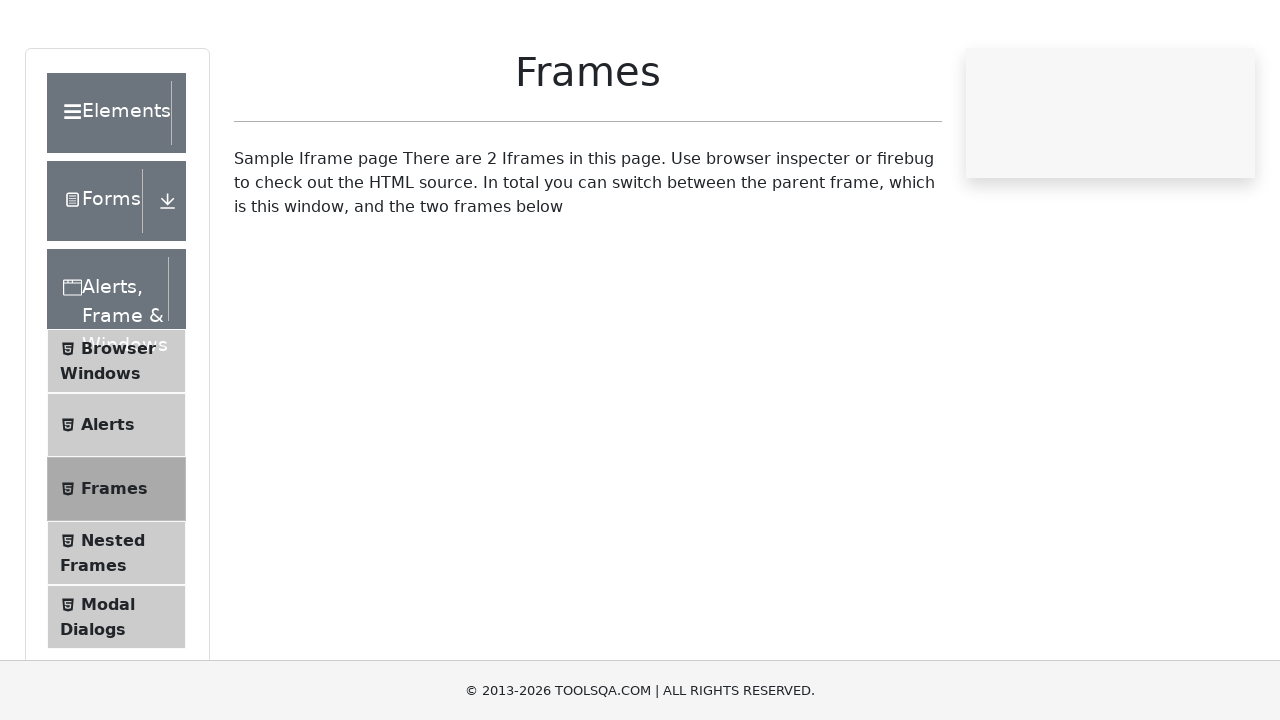

Waited for iframe elements to be present on the page
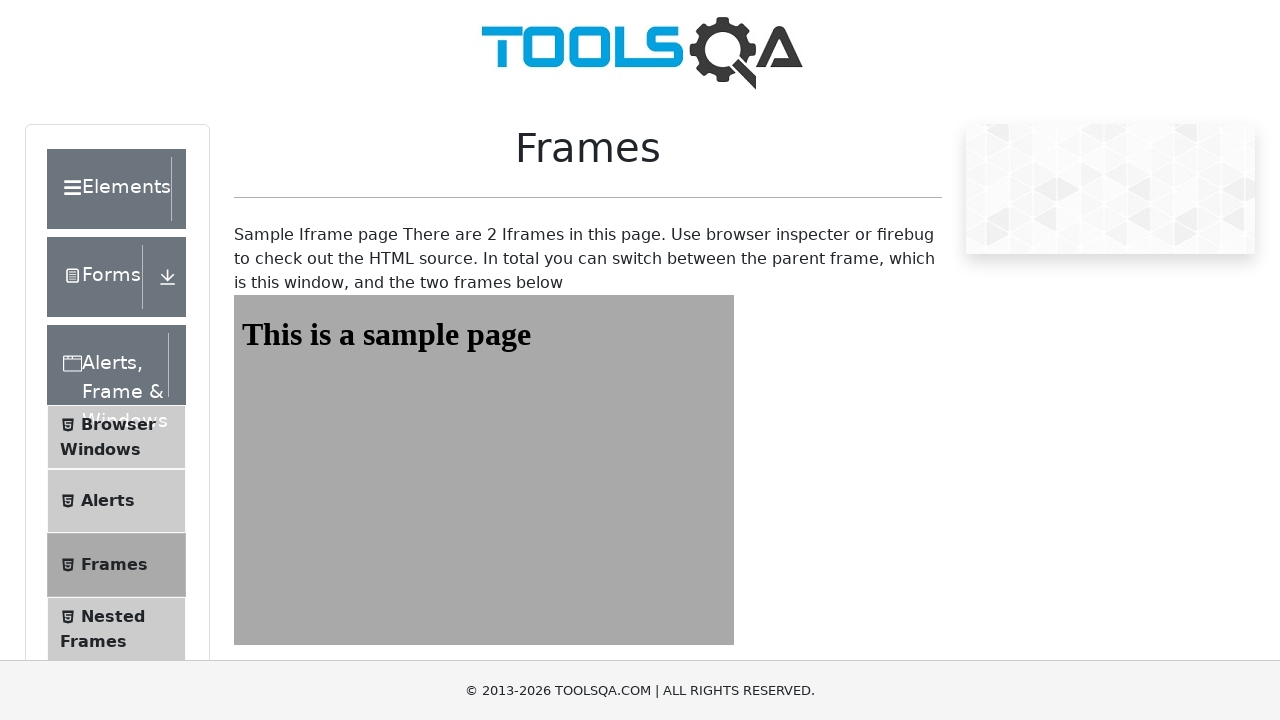

Located all iframe elements matching the selector
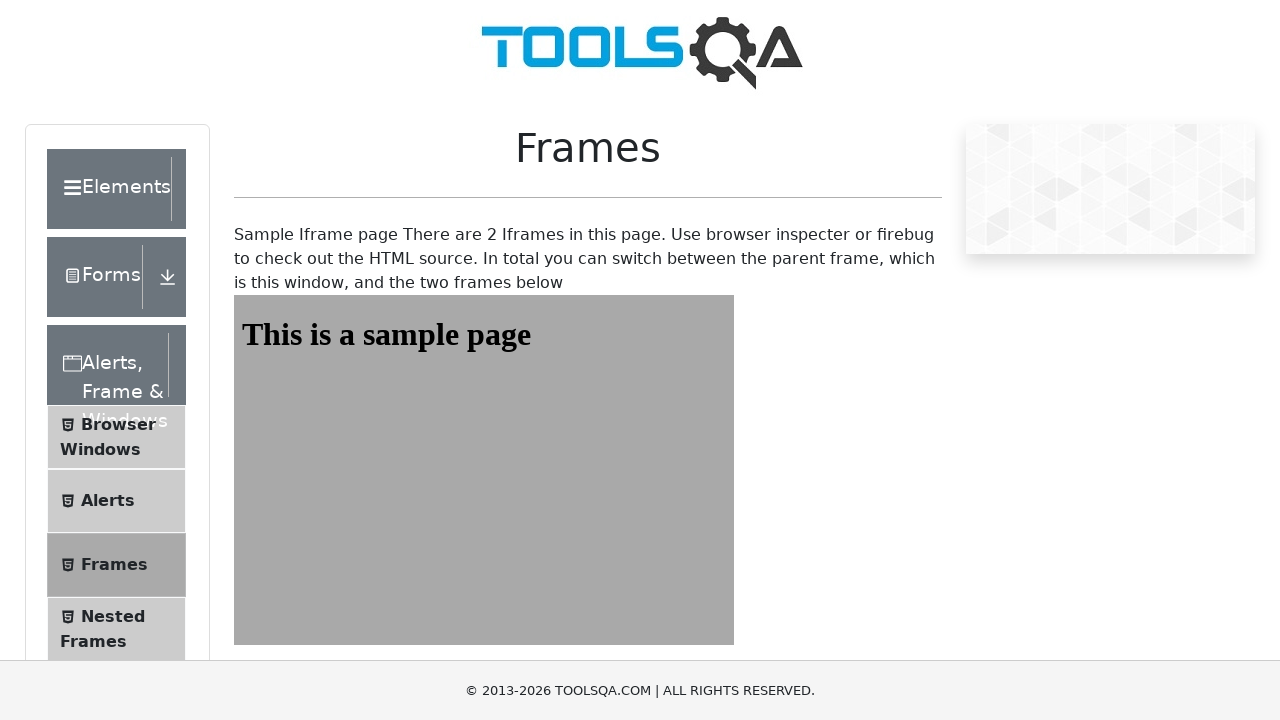

Verified that the first iframe element has loaded
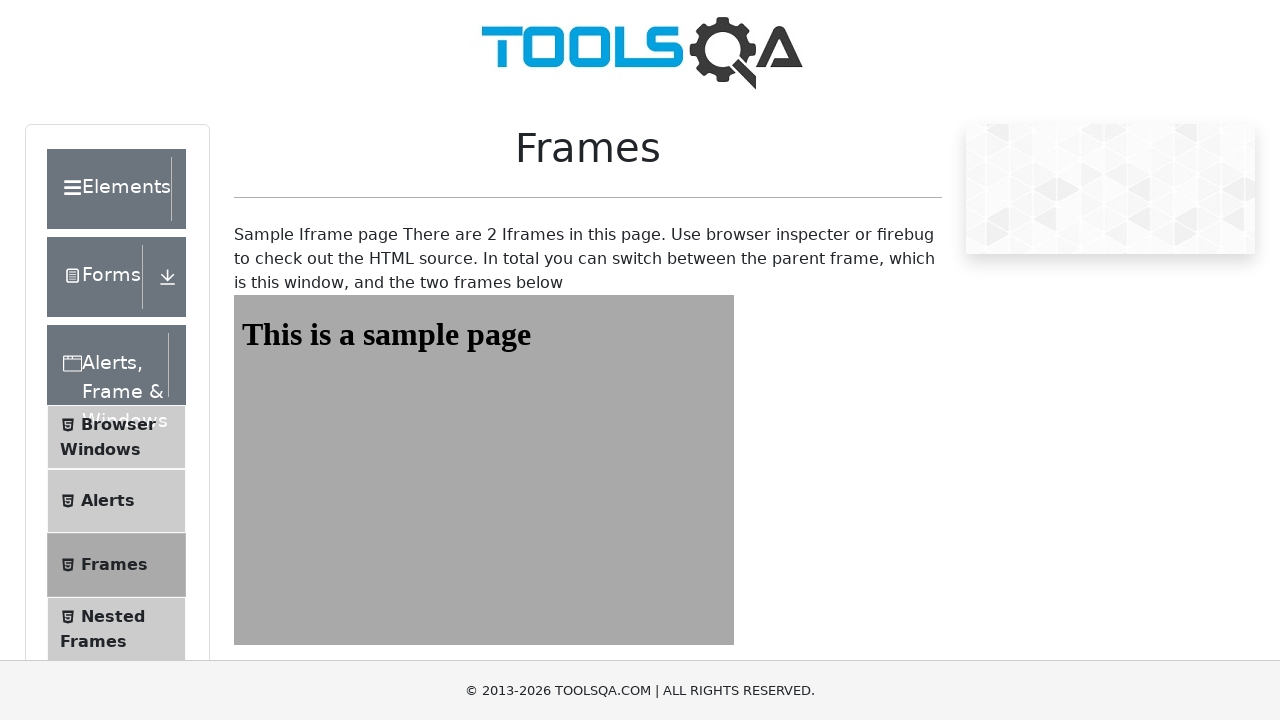

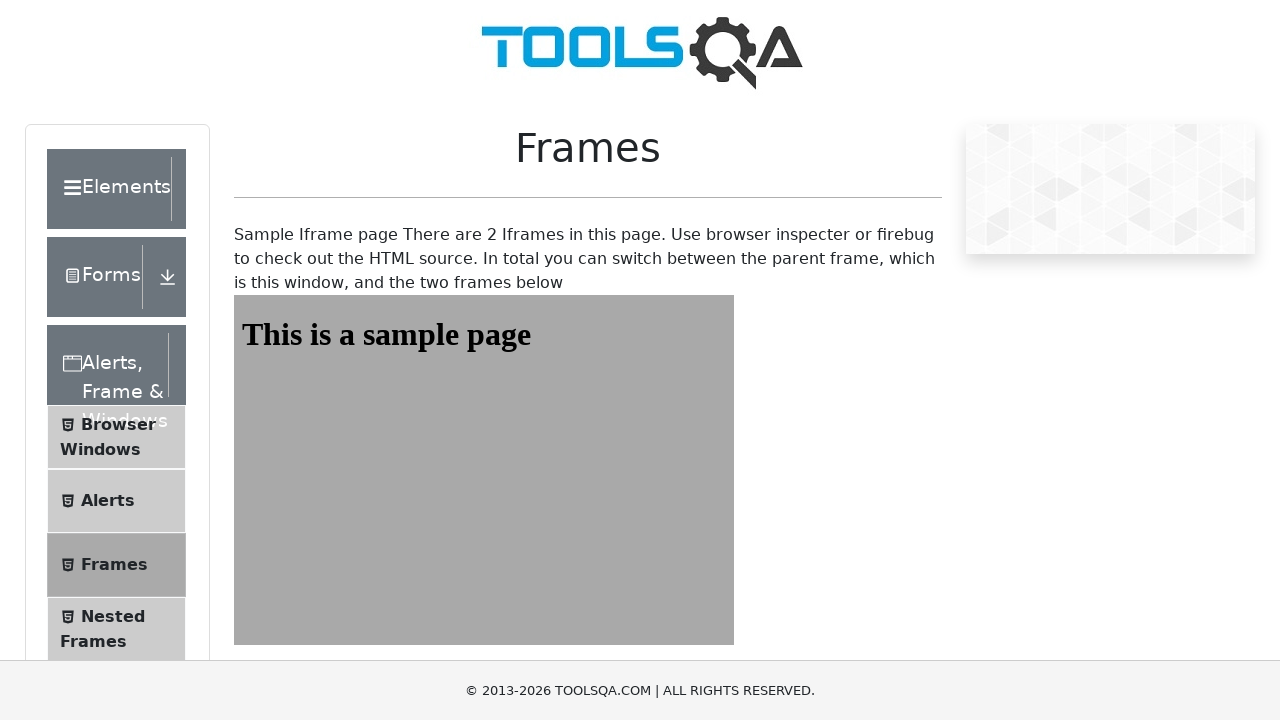